Fills out a data entry form with various personal and professional information fields including name, address, contact details, and job information

Starting URL: https://bonigarcia.dev/selenium-webdriver-java/data-types.html

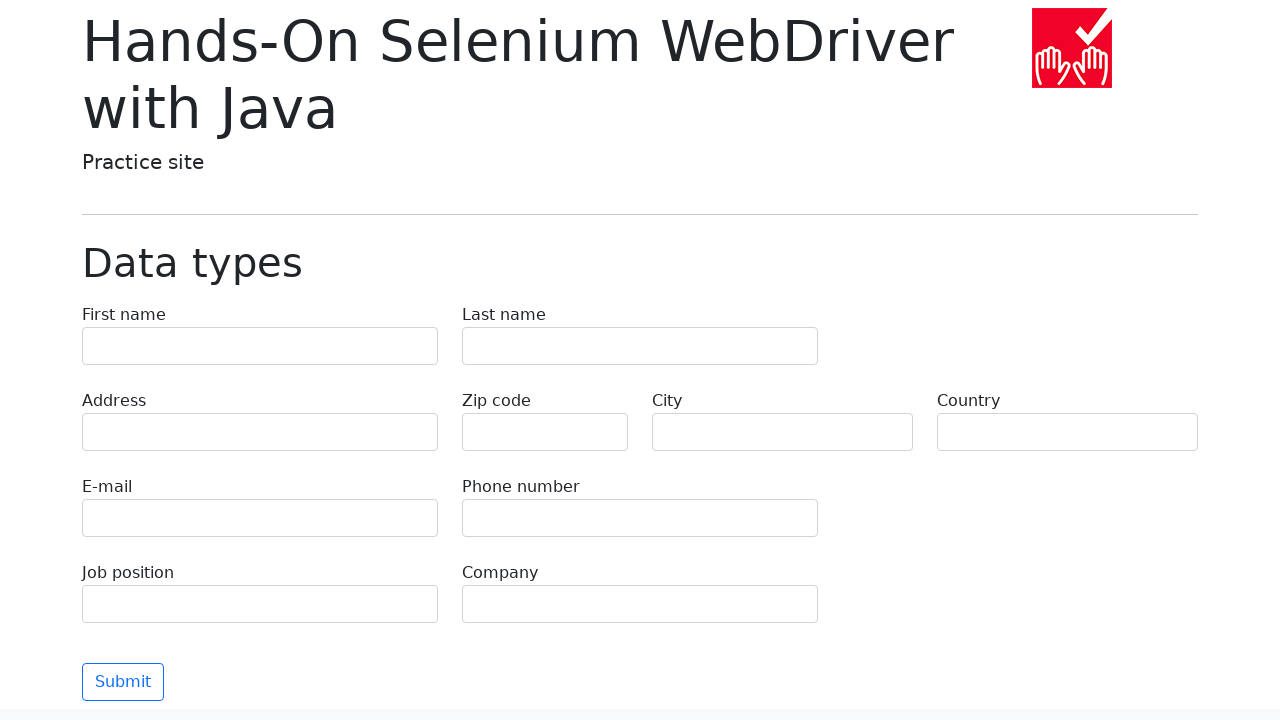

Filled first name field with 'Иван' on input[name="first-name"]
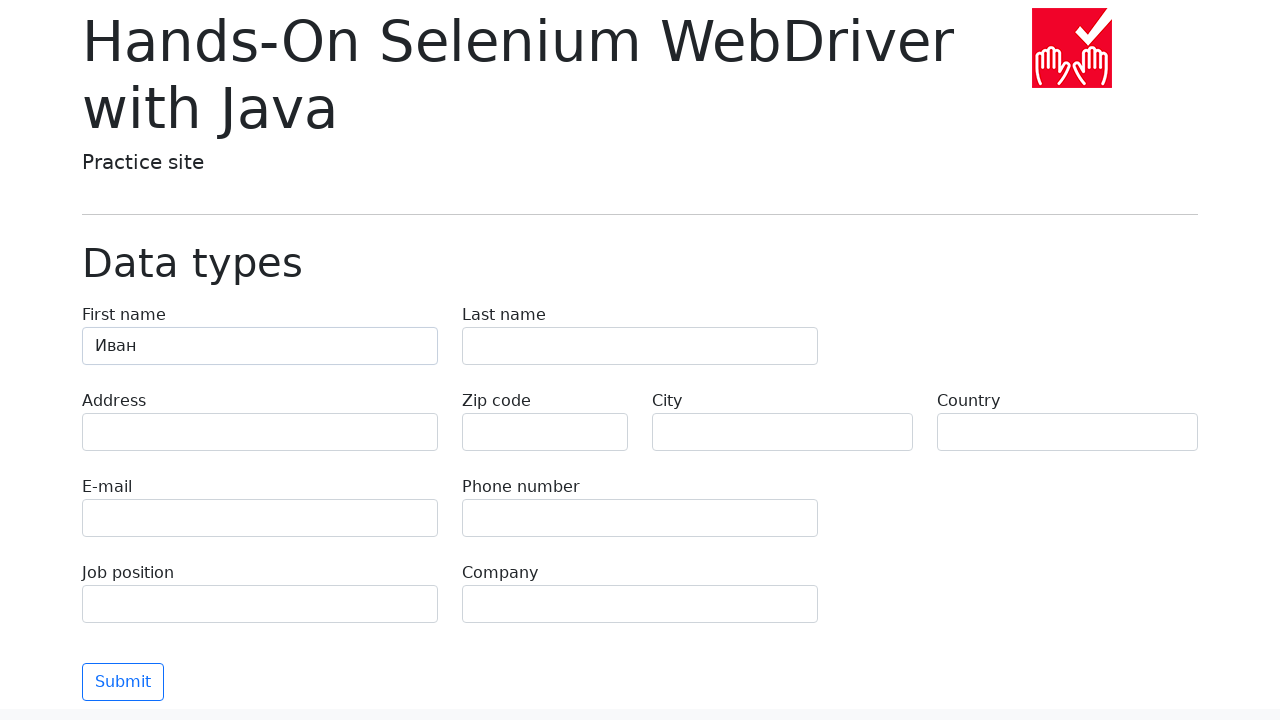

Filled last name field with 'Петров' on input[name="last-name"]
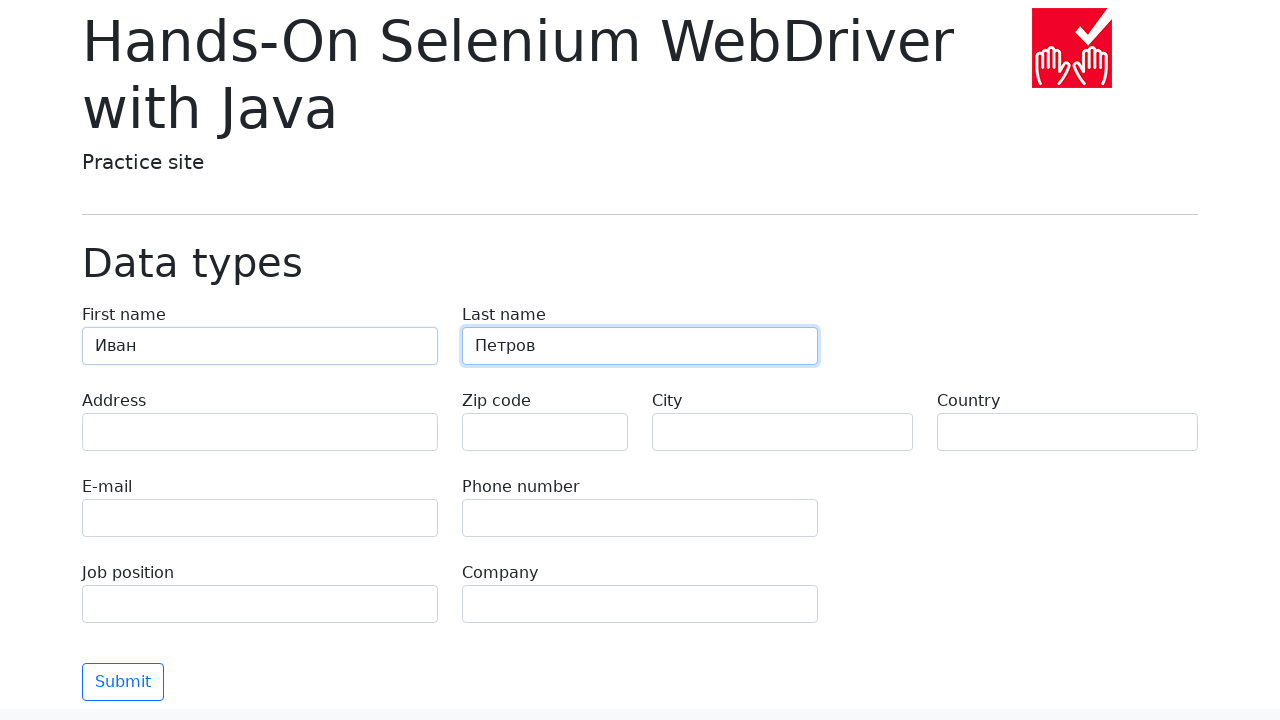

Filled address field with 'Ленина, 55-3' on input[name="address"]
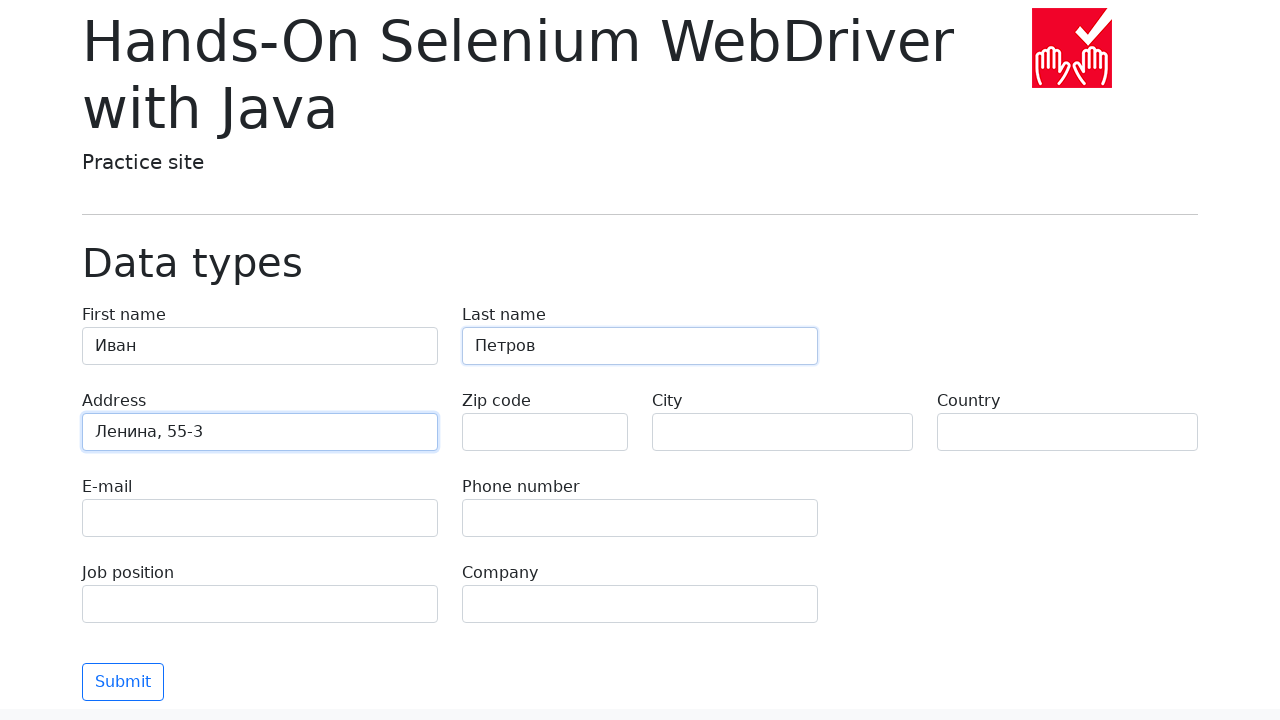

Filled email field with 'test@skypro.com' on input[name="e-mail"]
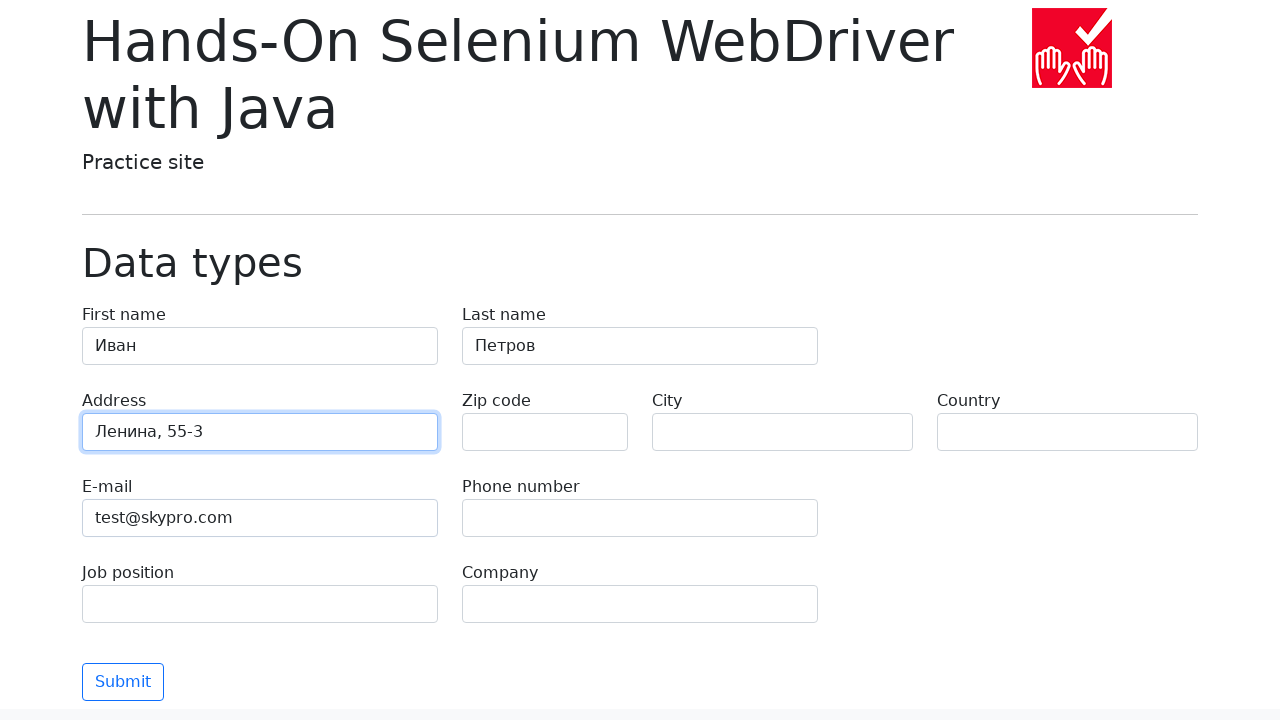

Filled phone field with '+7985899998787' on input[name="phone"]
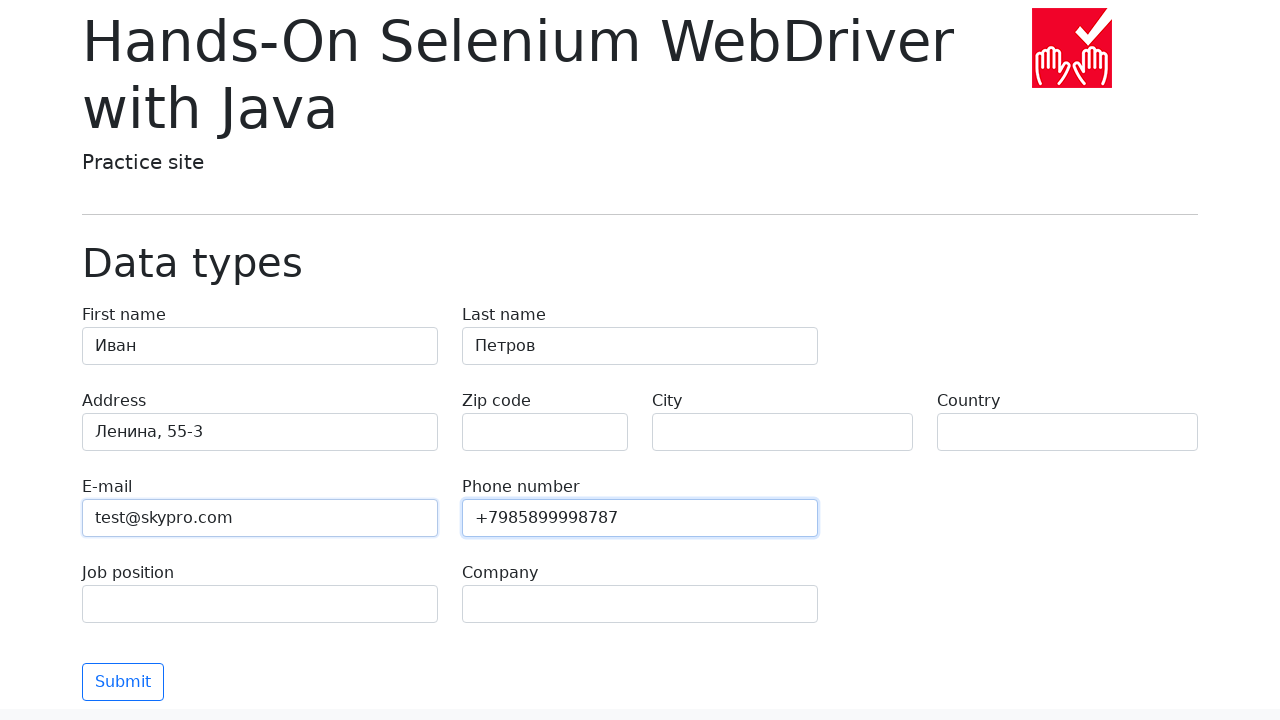

Left zip-code field empty on input[name="zip-code"]
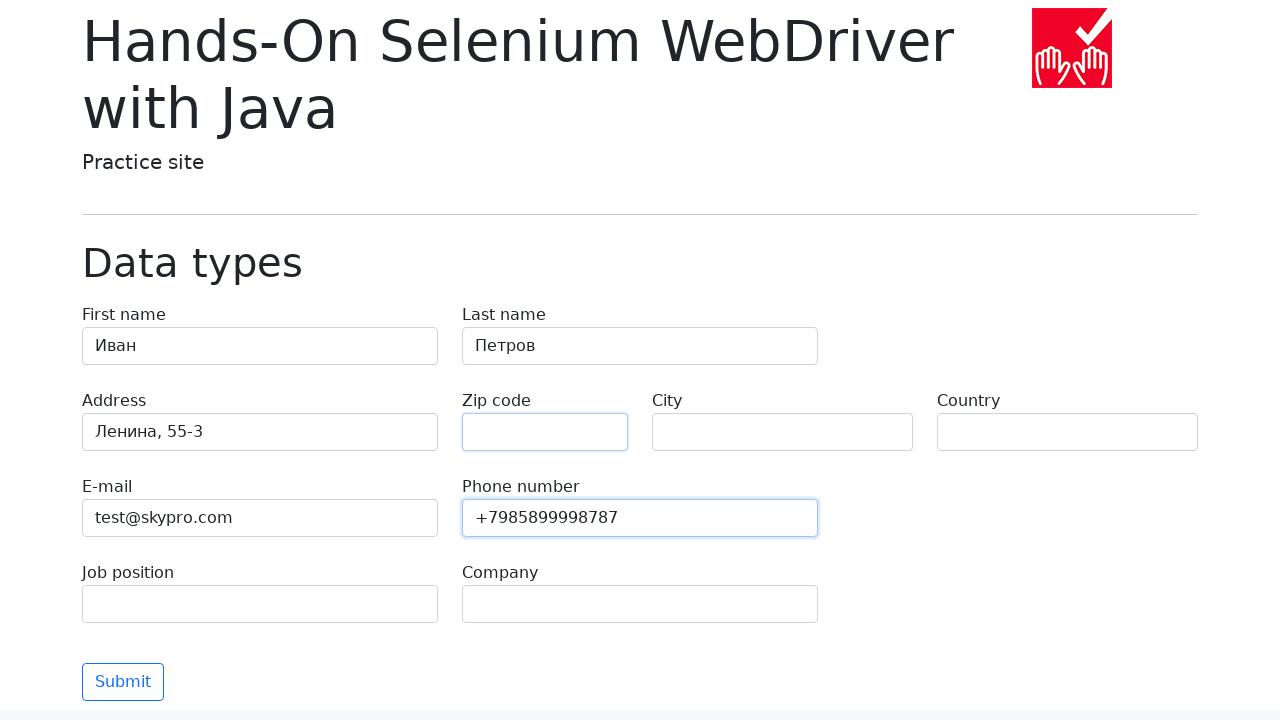

Filled city field with 'Москва' on input[name="city"]
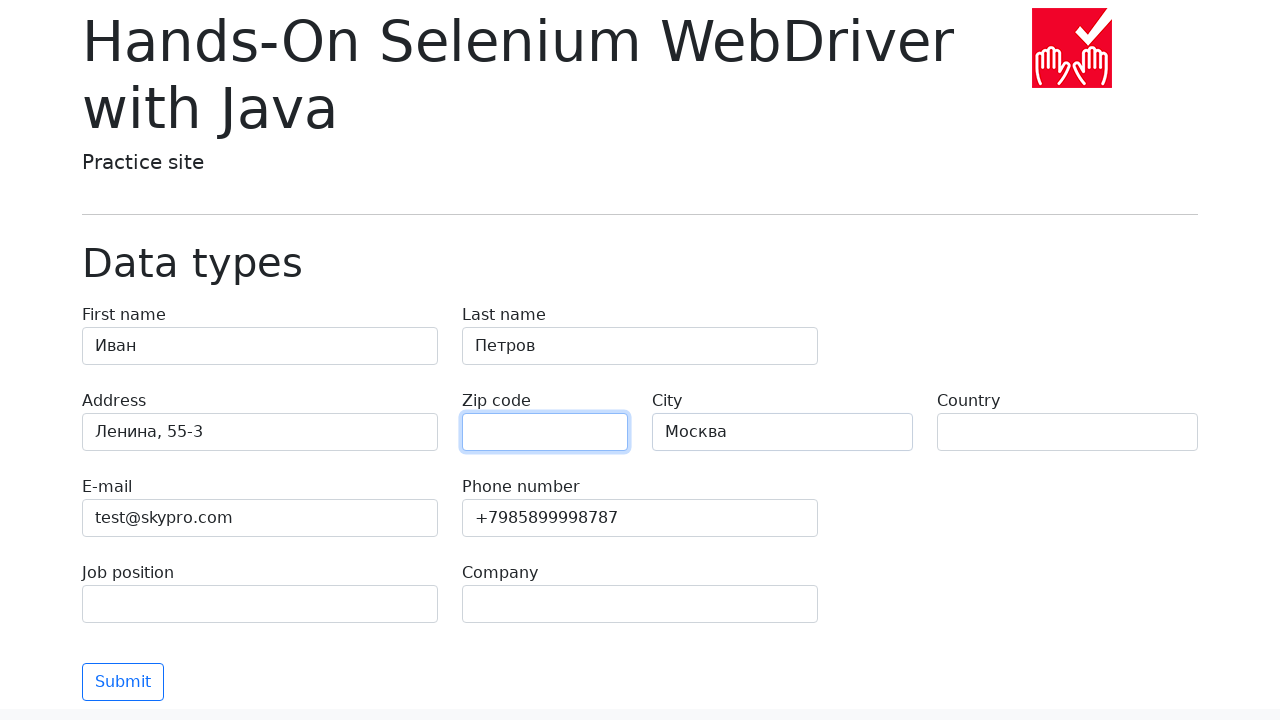

Filled country field with 'Россия' on input[name="country"]
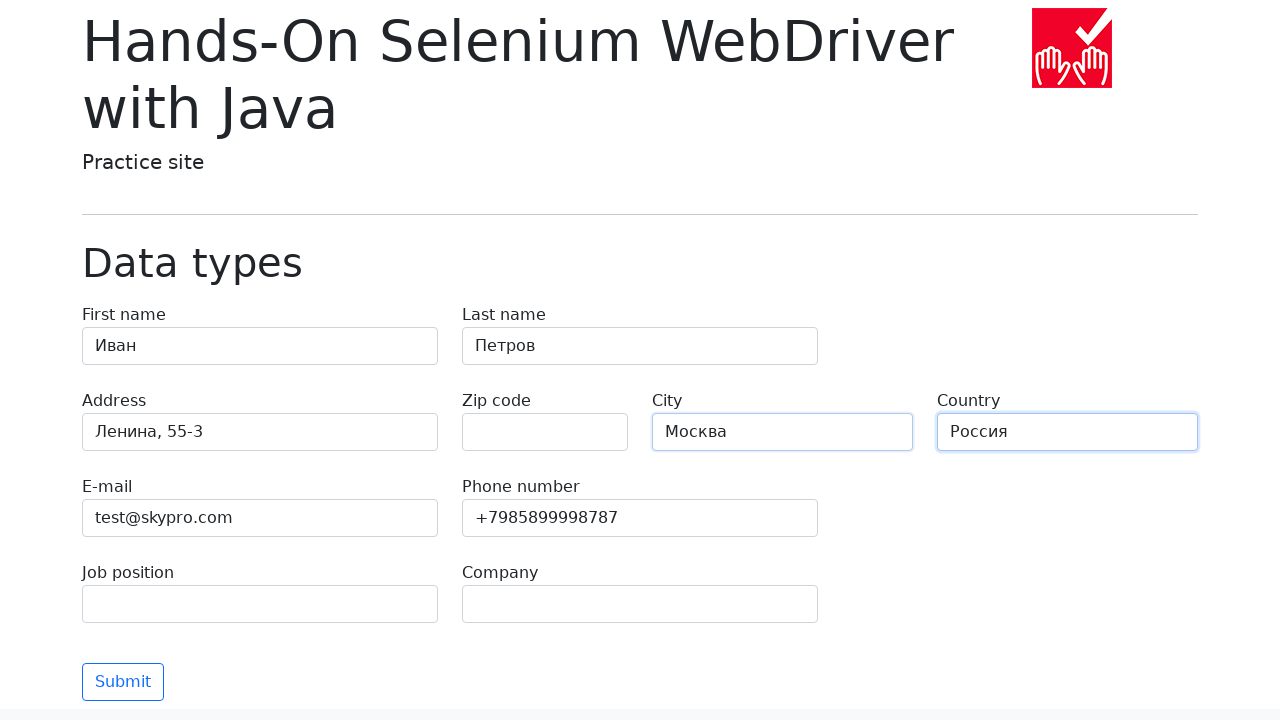

Filled job position field with 'QA' on input[name="job-position"]
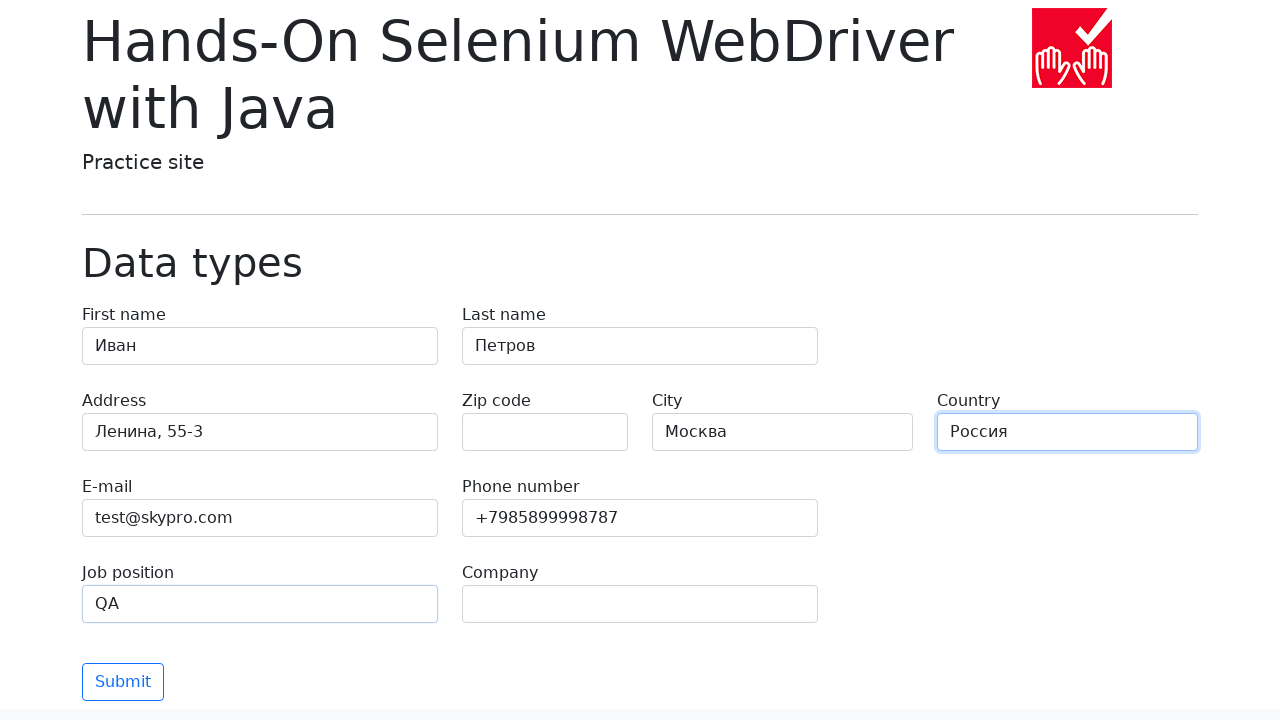

Filled company field with 'SkyPro' on input[name="company"]
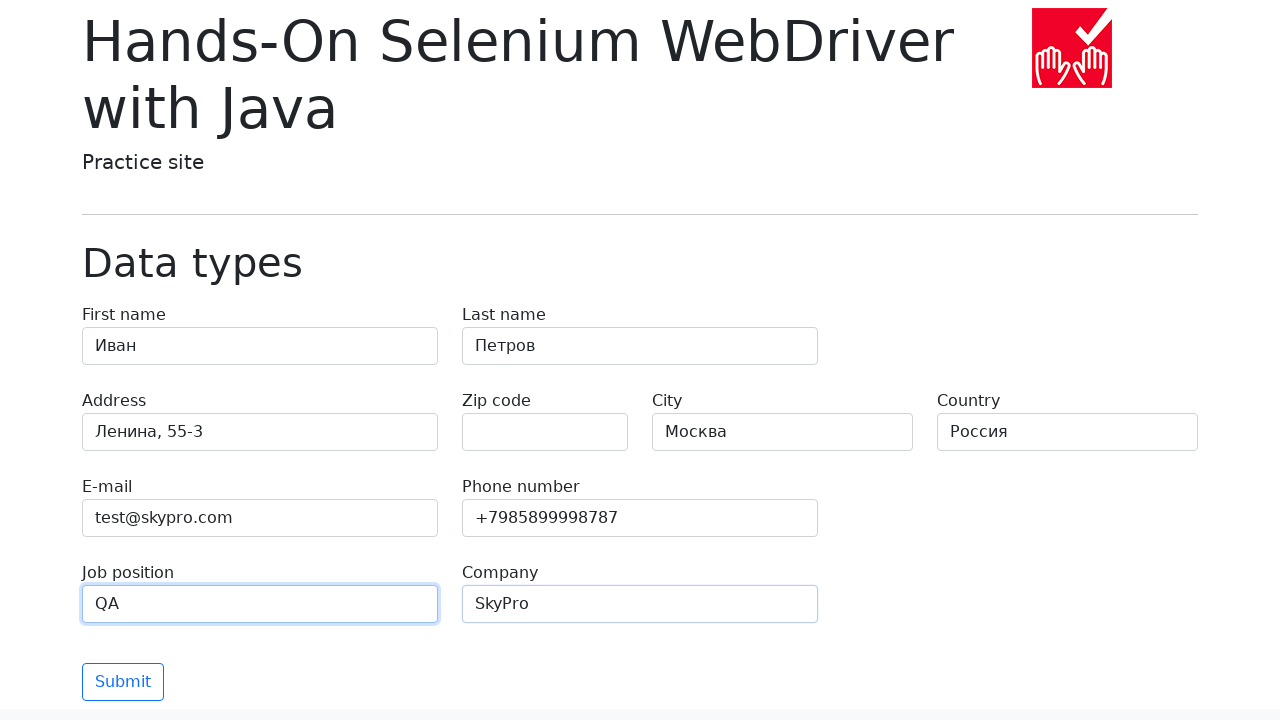

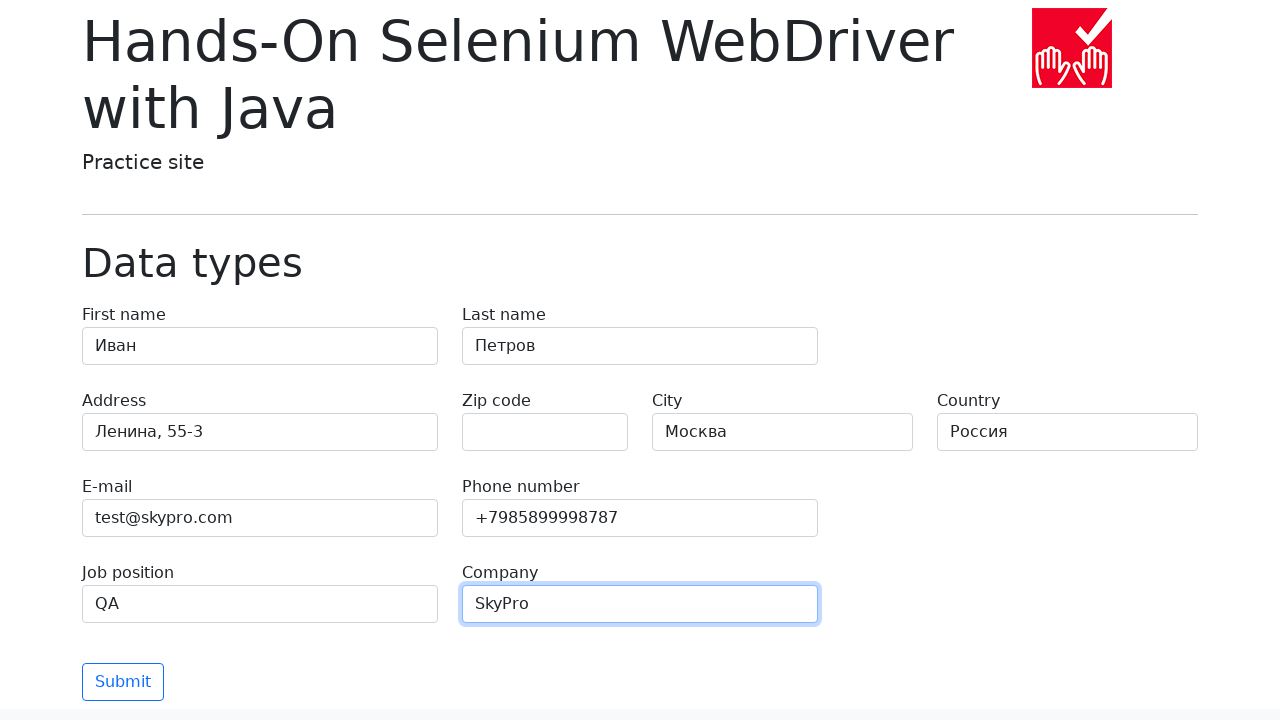